Tests redirect functionality by navigating to the redirector page and following the redirect link to the status codes page

Starting URL: http://the-internet.herokuapp.com/

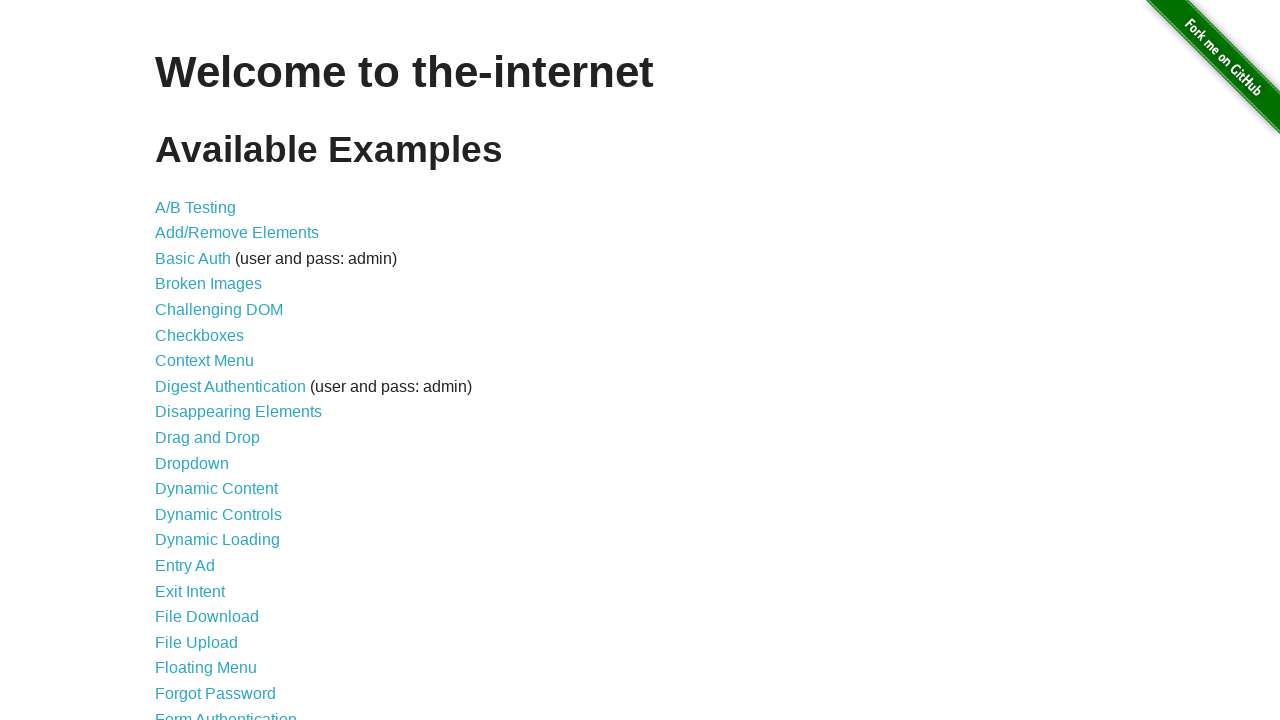

Clicked on redirector page link from main menu at (202, 446) on xpath=//*[@id="content"]/ul/li[36]/a
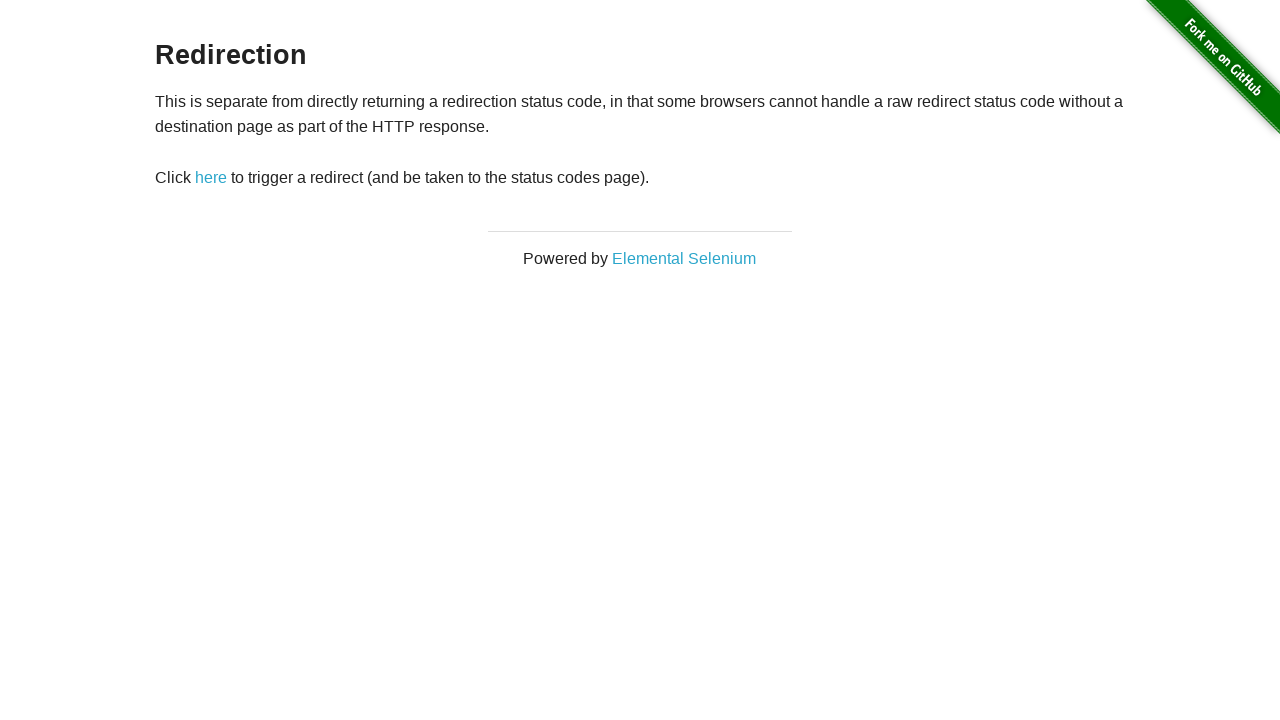

Clicked the redirect link to navigate to status codes page at (211, 178) on xpath=//*[@id="redirect"]
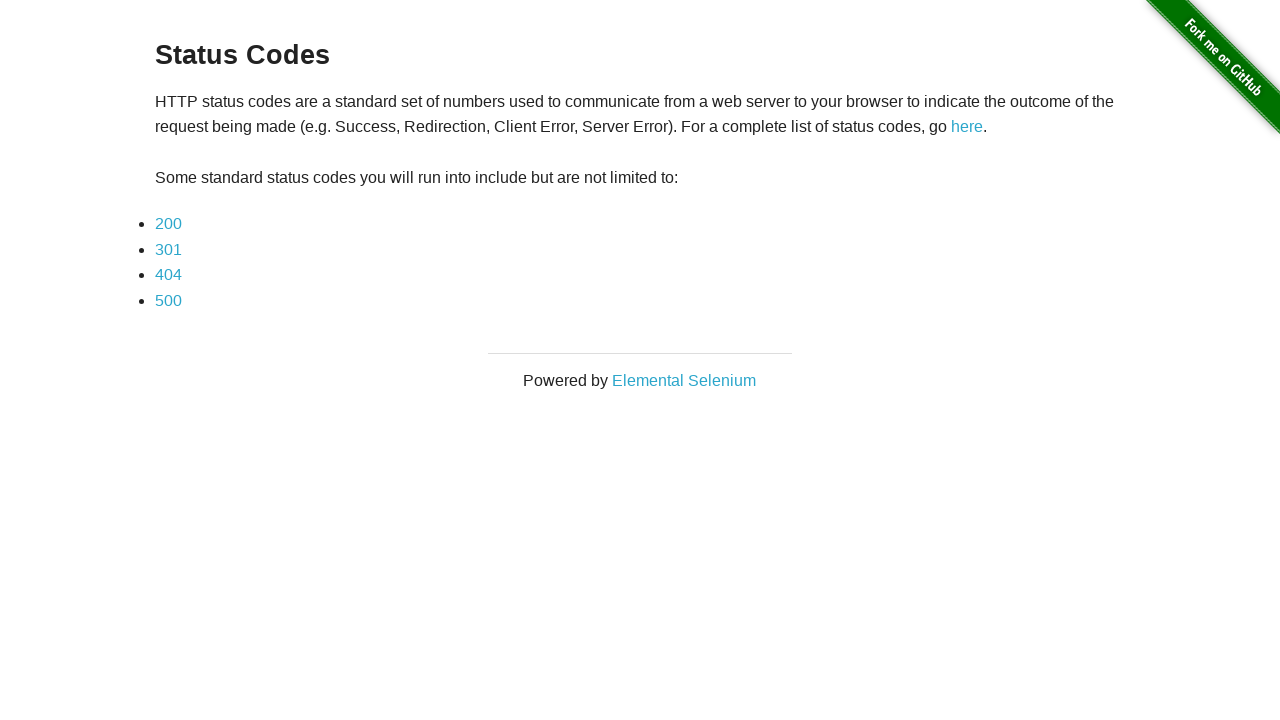

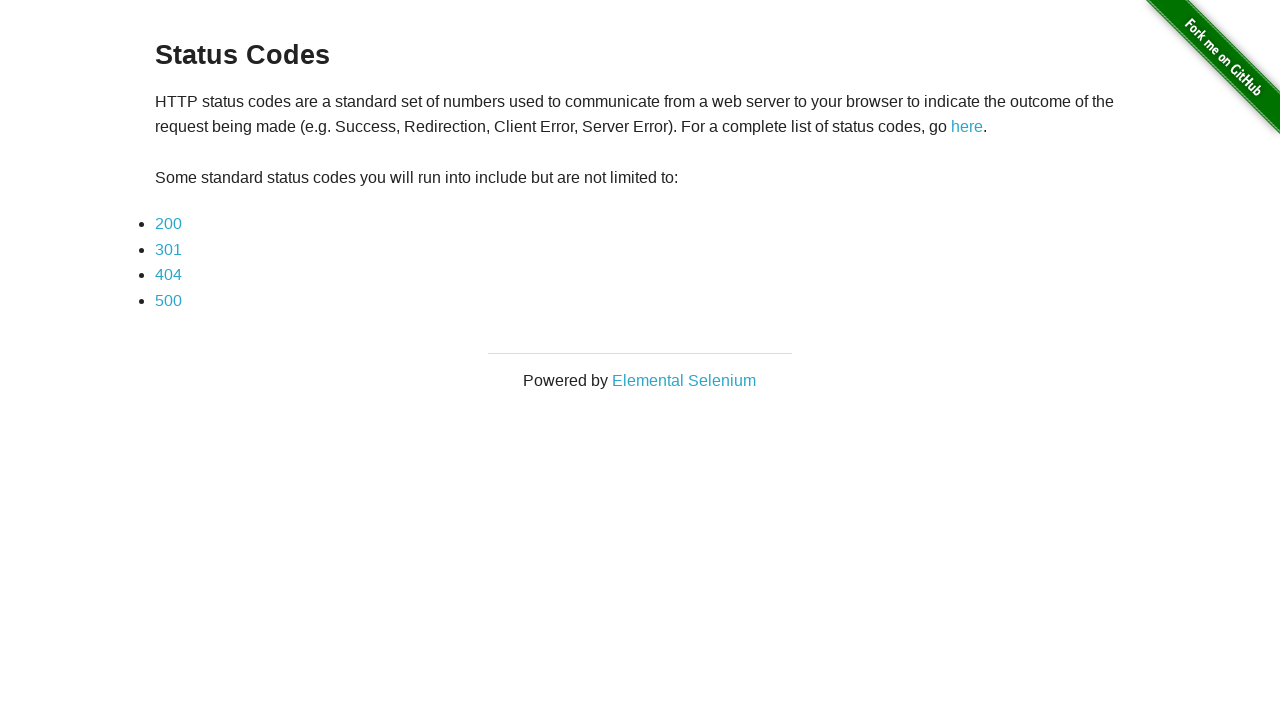